Tests drag and drop functionality by dragging an element to a target area and verifying the drop message

Starting URL: http://jqueryui.com/resources/demos/droppable/default.html

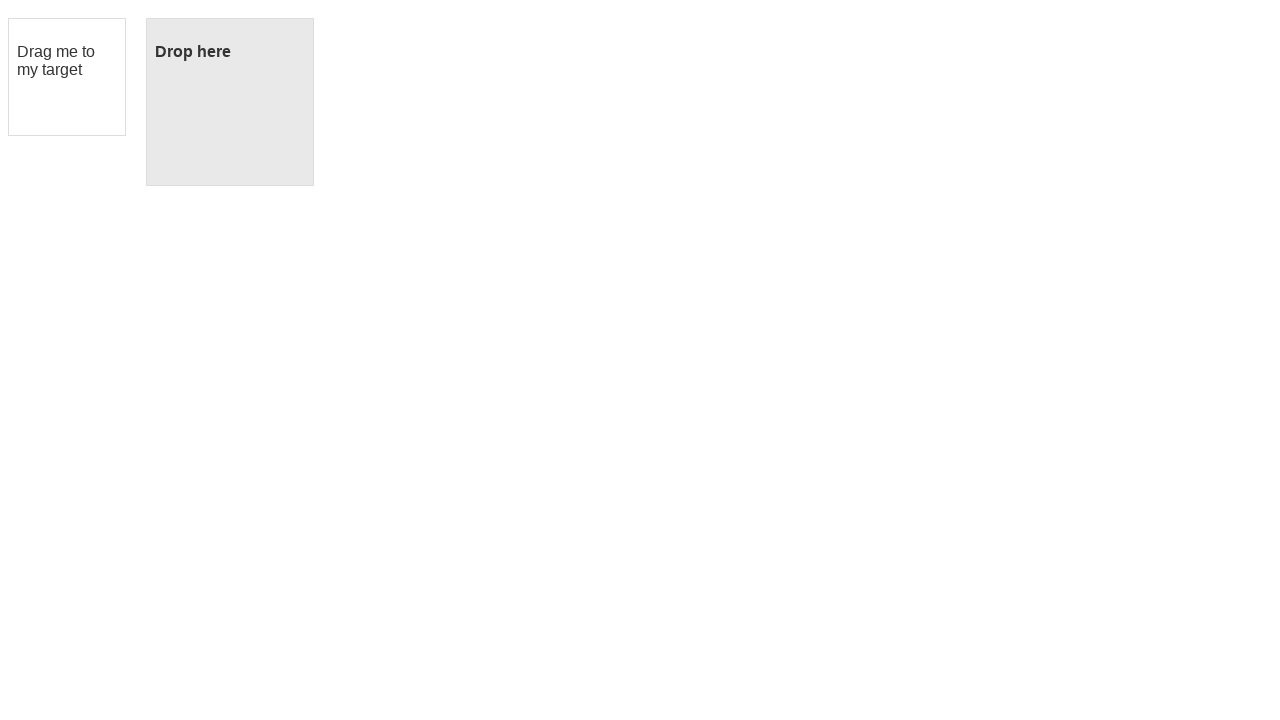

Located draggable source element
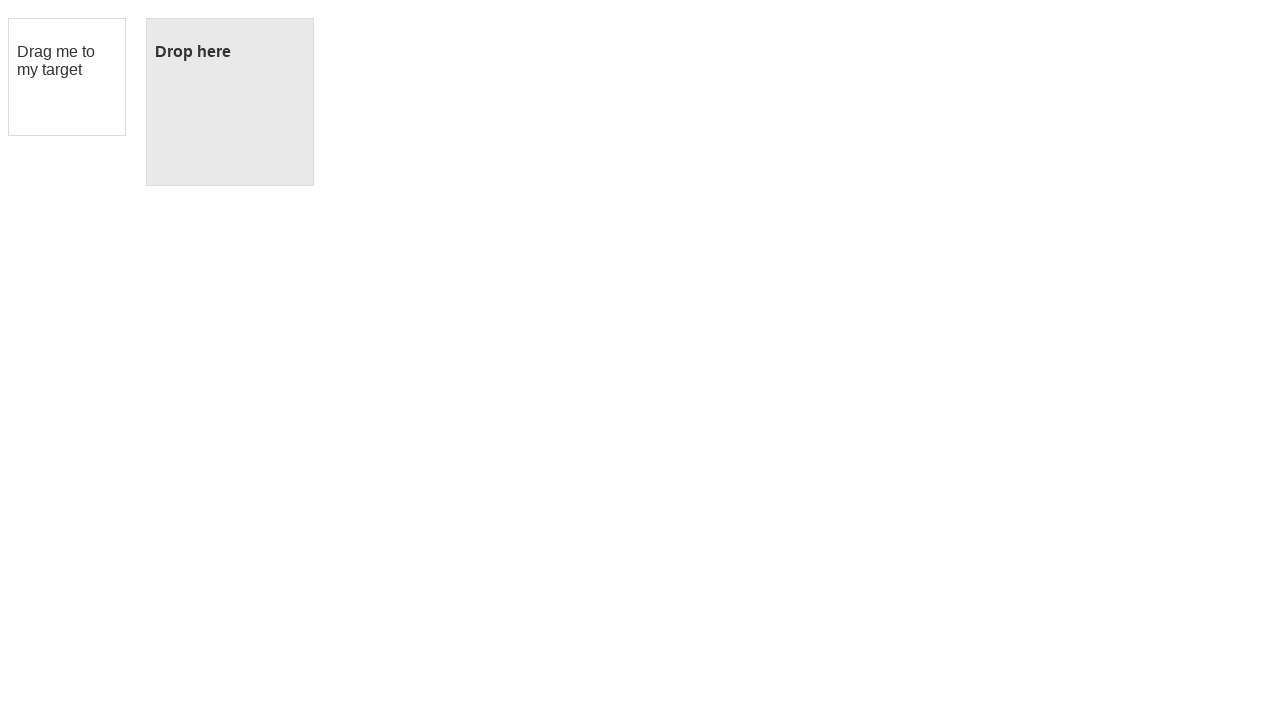

Located droppable target element
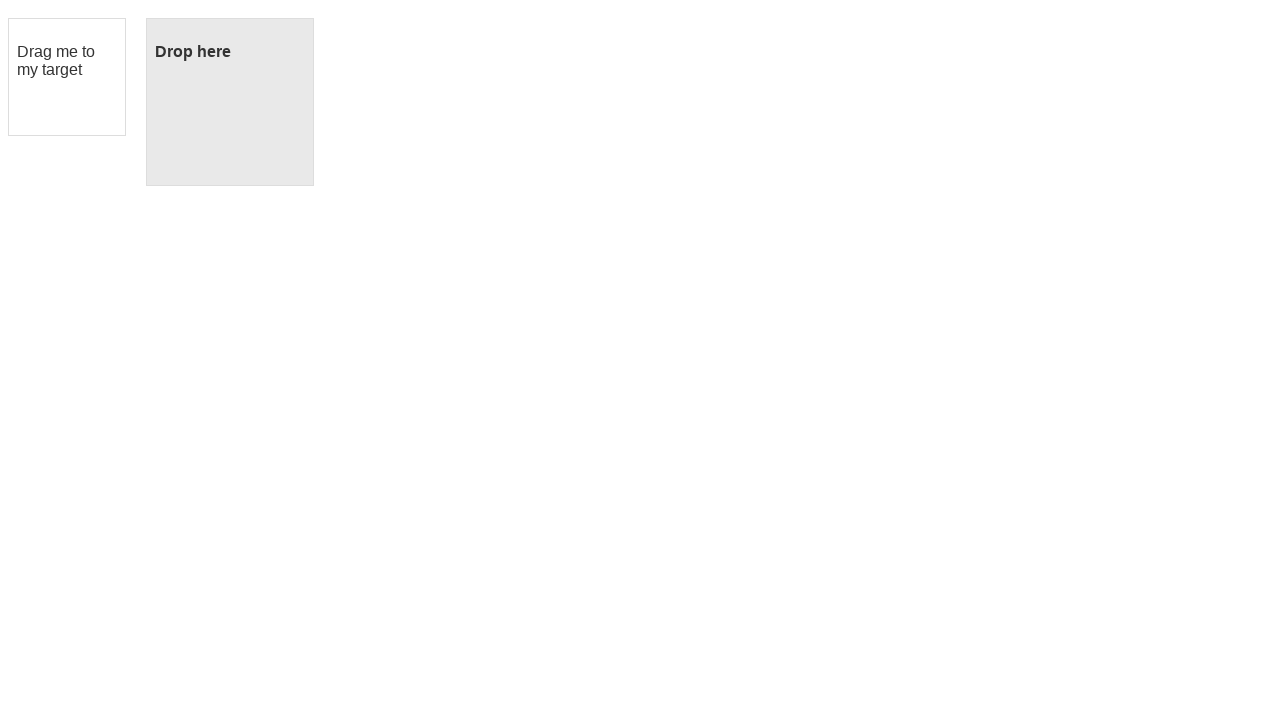

Dragged element to target drop zone at (230, 102)
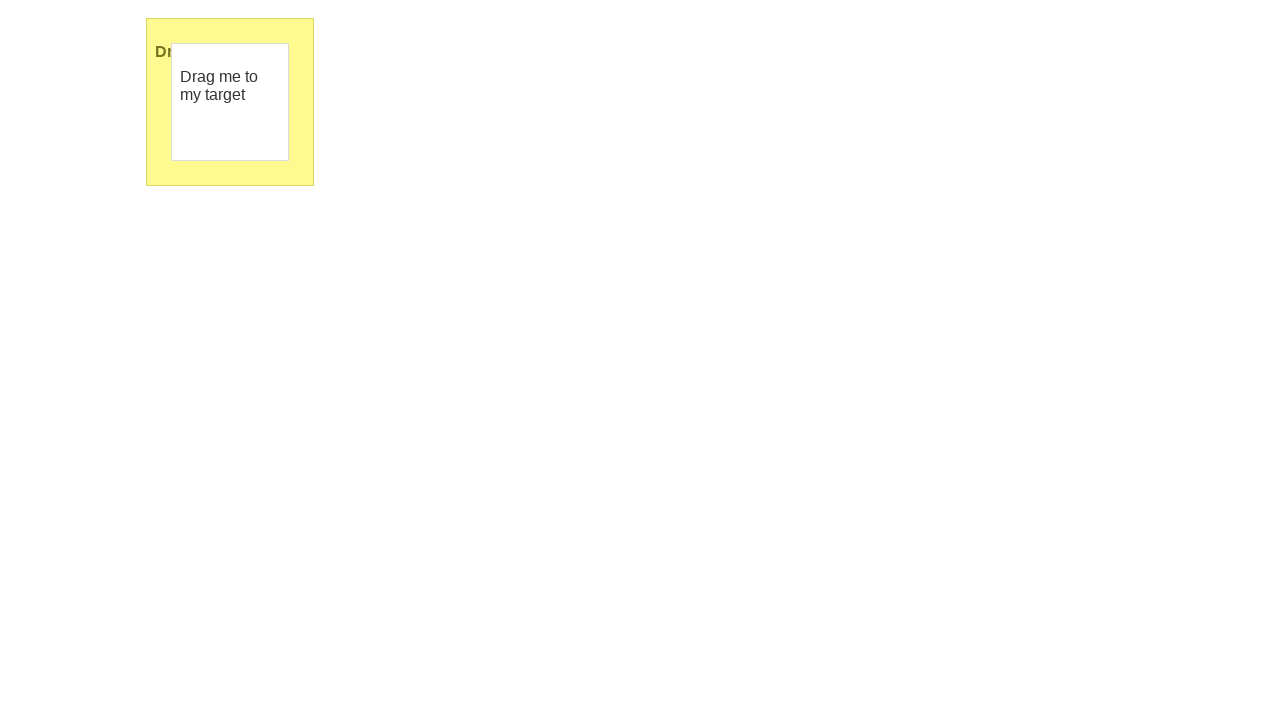

Located drop message element
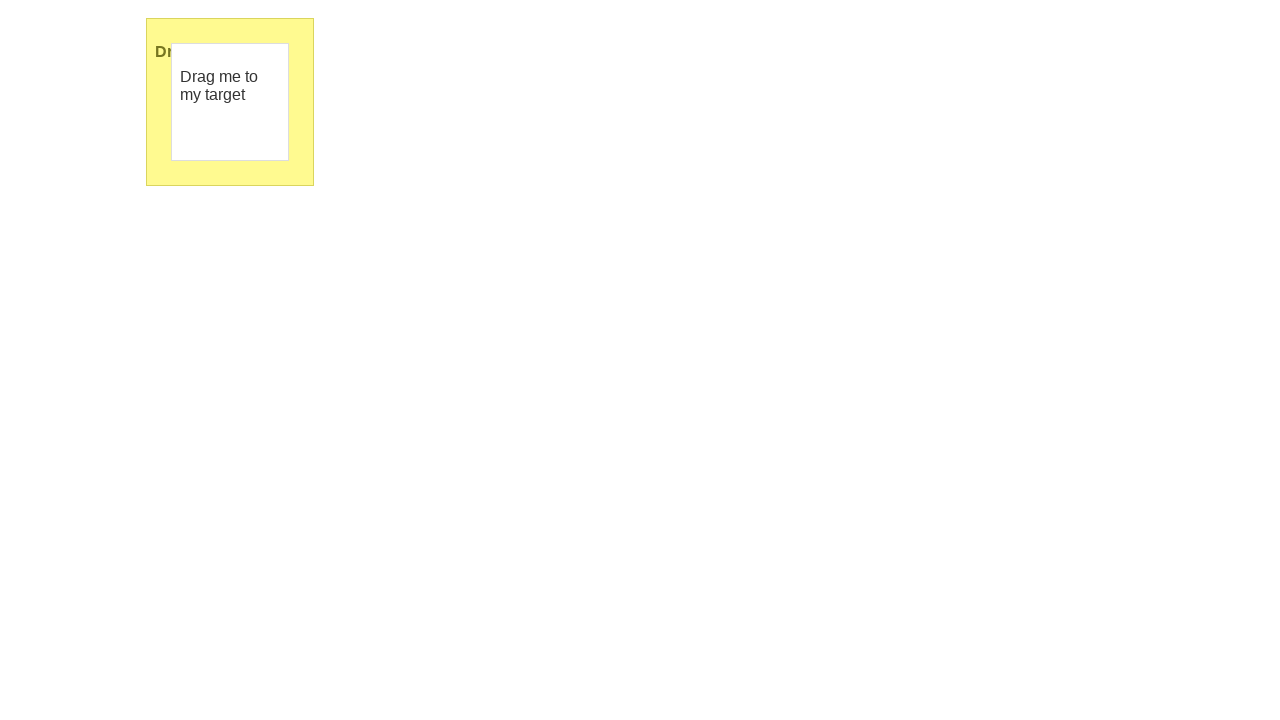

Verified drop message displays 'Dropped!' confirming successful drag and drop
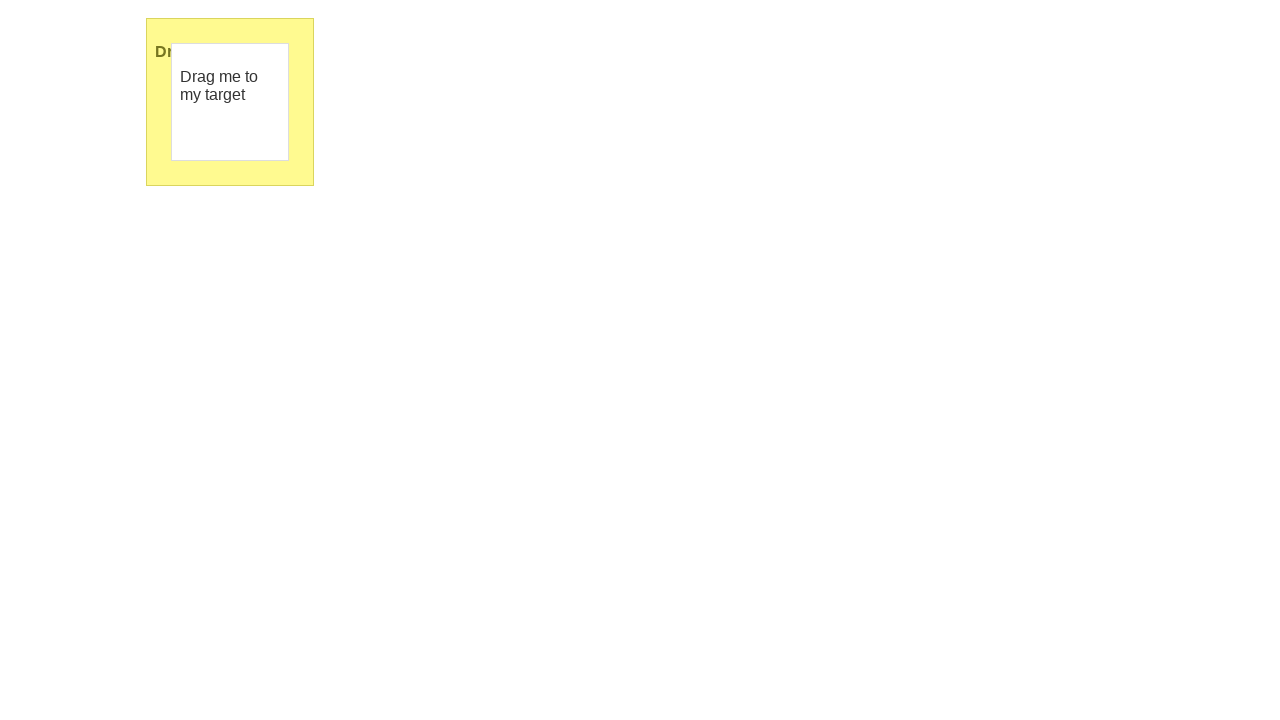

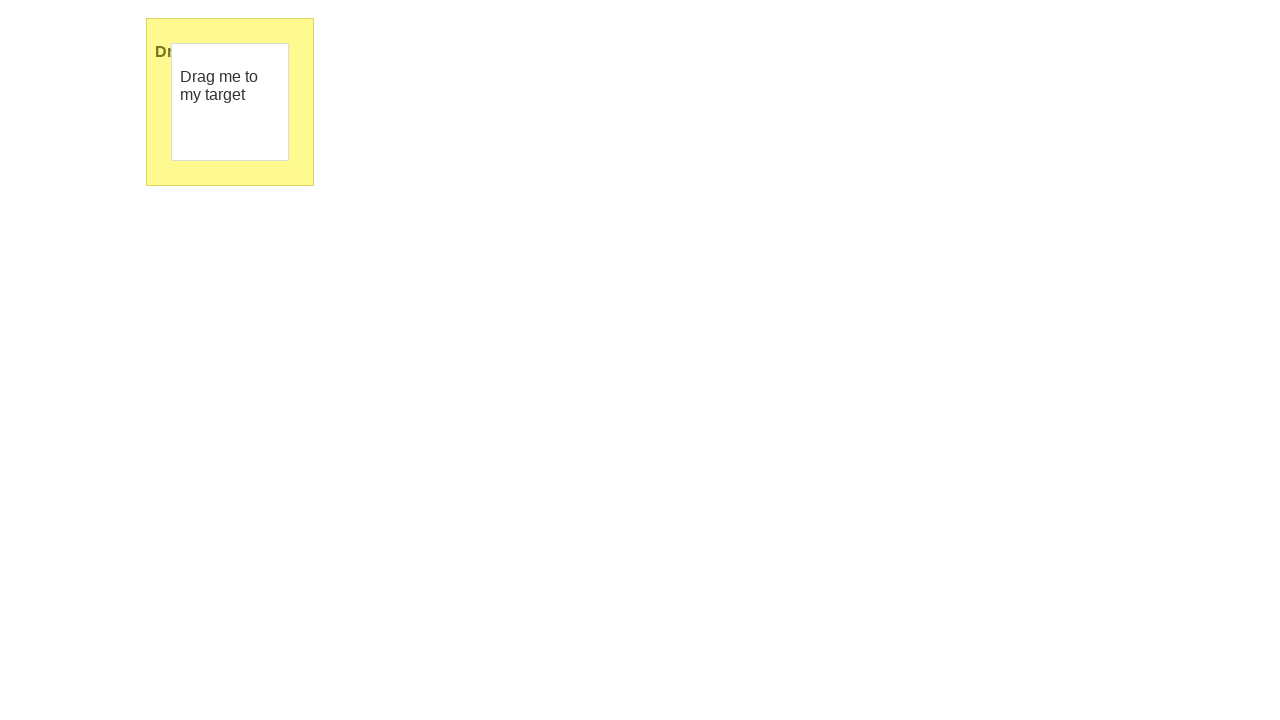